Tests JavaScript alert handling by triggering confirmation dialogs and accepting/dismissing them

Starting URL: https://v1.training-support.net/selenium/javascript-alerts

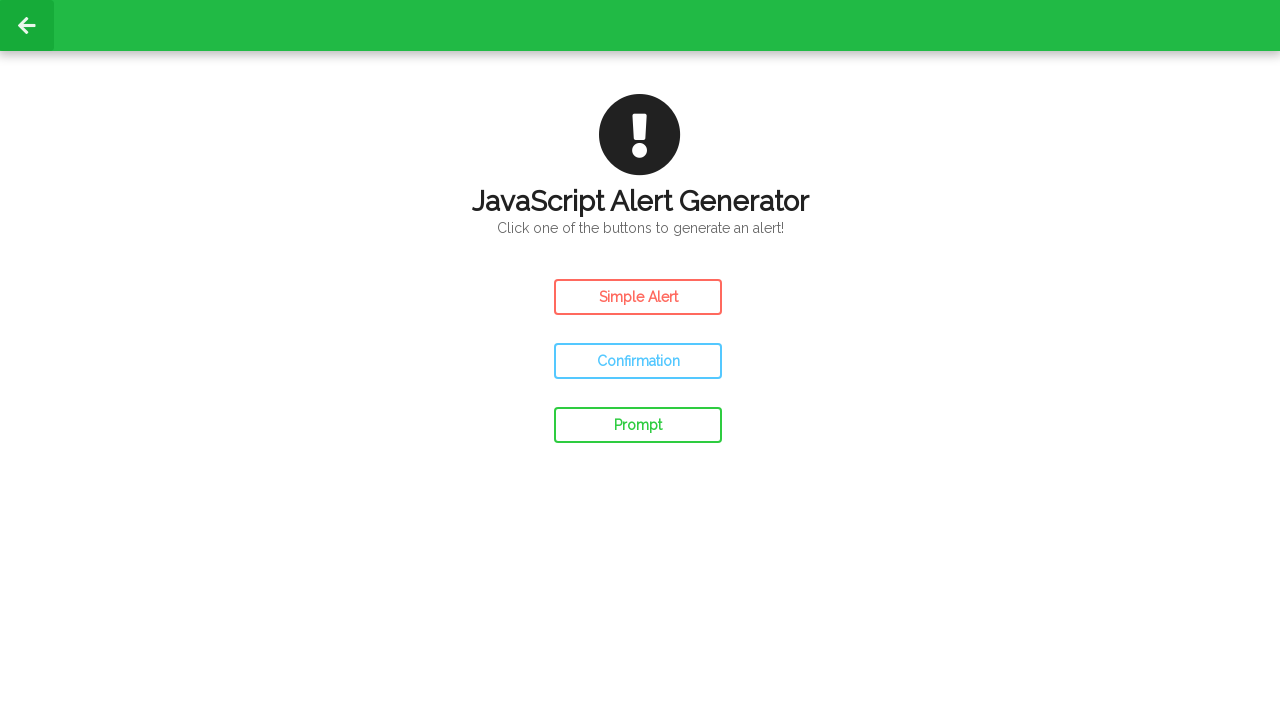

Clicked confirm button to trigger alert at (638, 361) on button#confirm
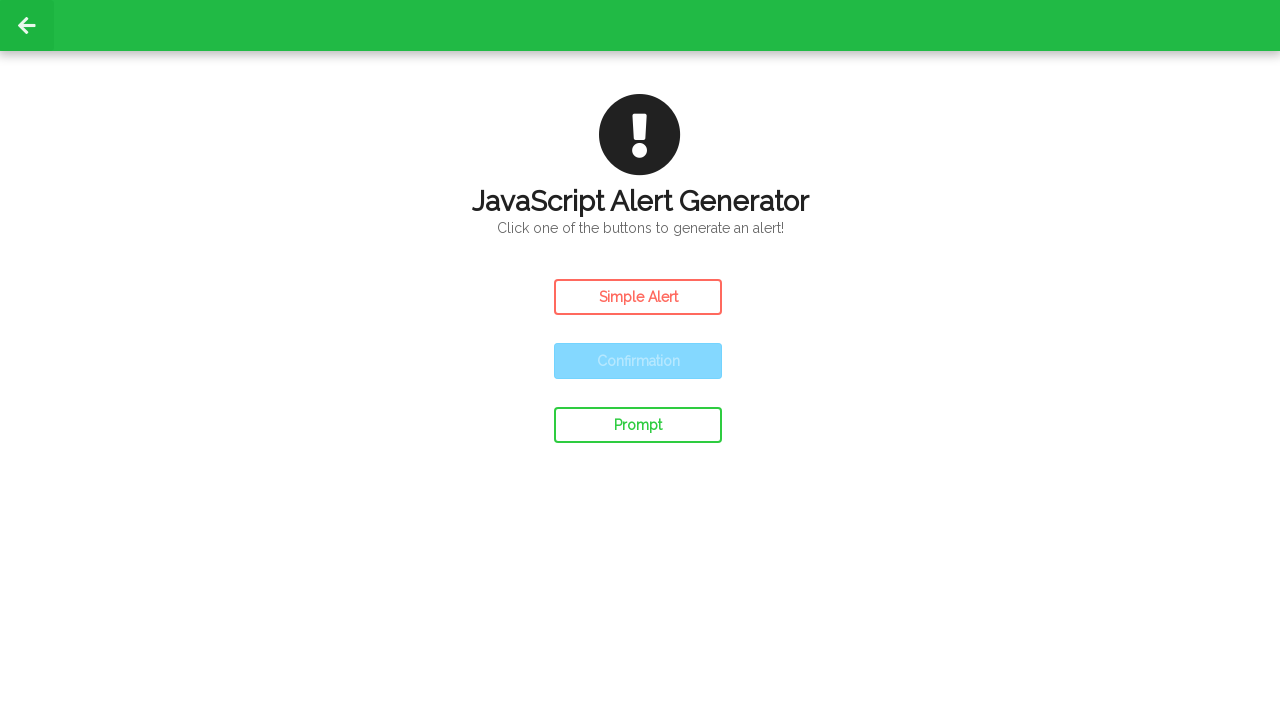

Set up dialog handler to accept confirmation dialog
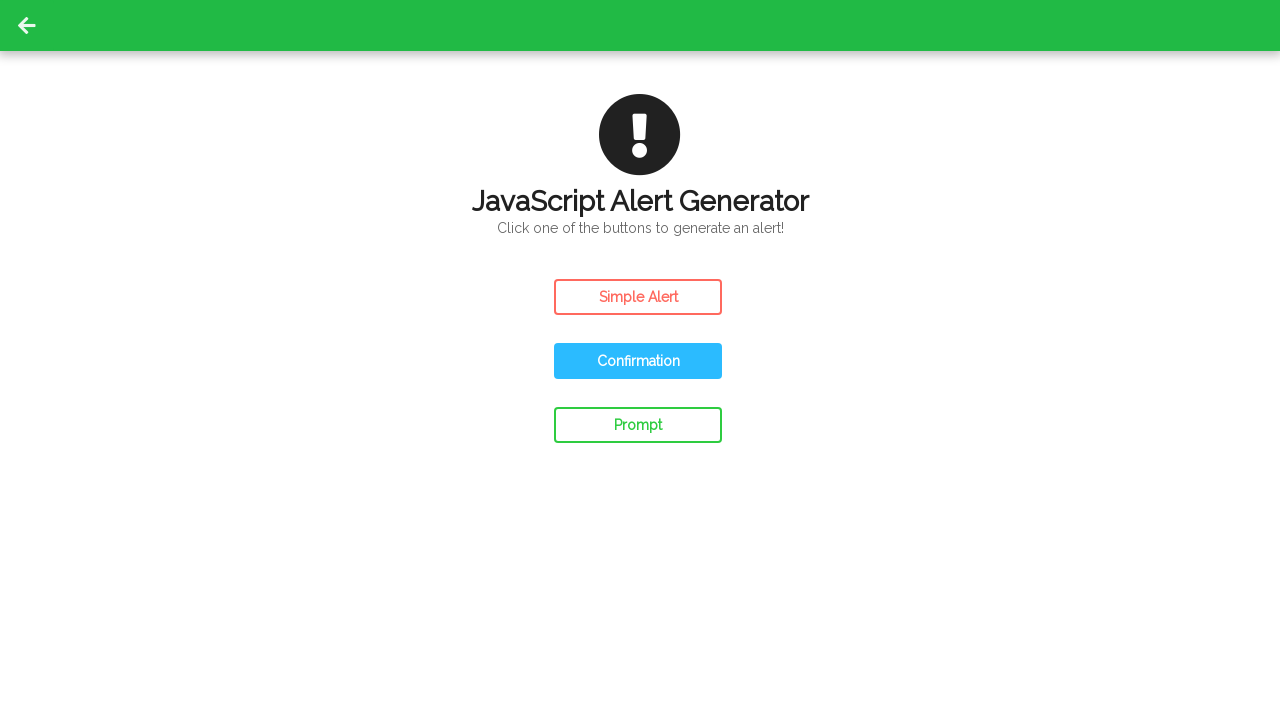

Clicked confirm button again to trigger second alert at (638, 361) on button#confirm
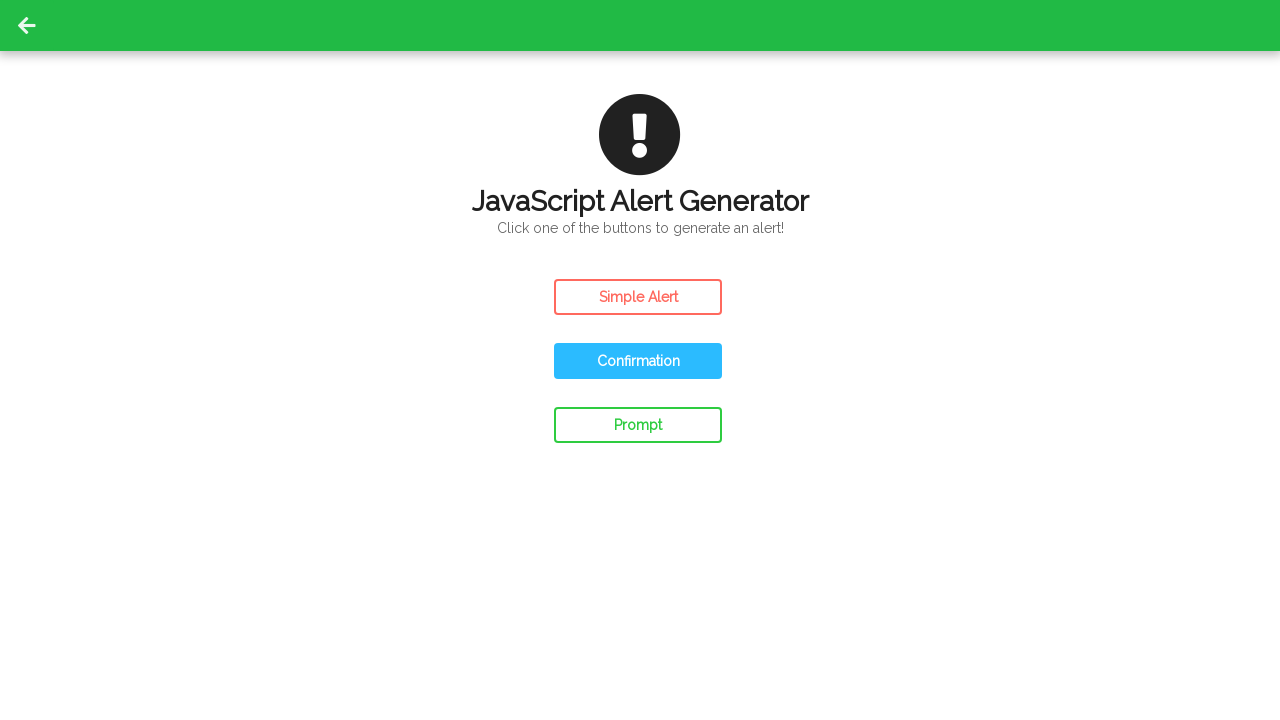

Set up dialog handler to dismiss confirmation dialog
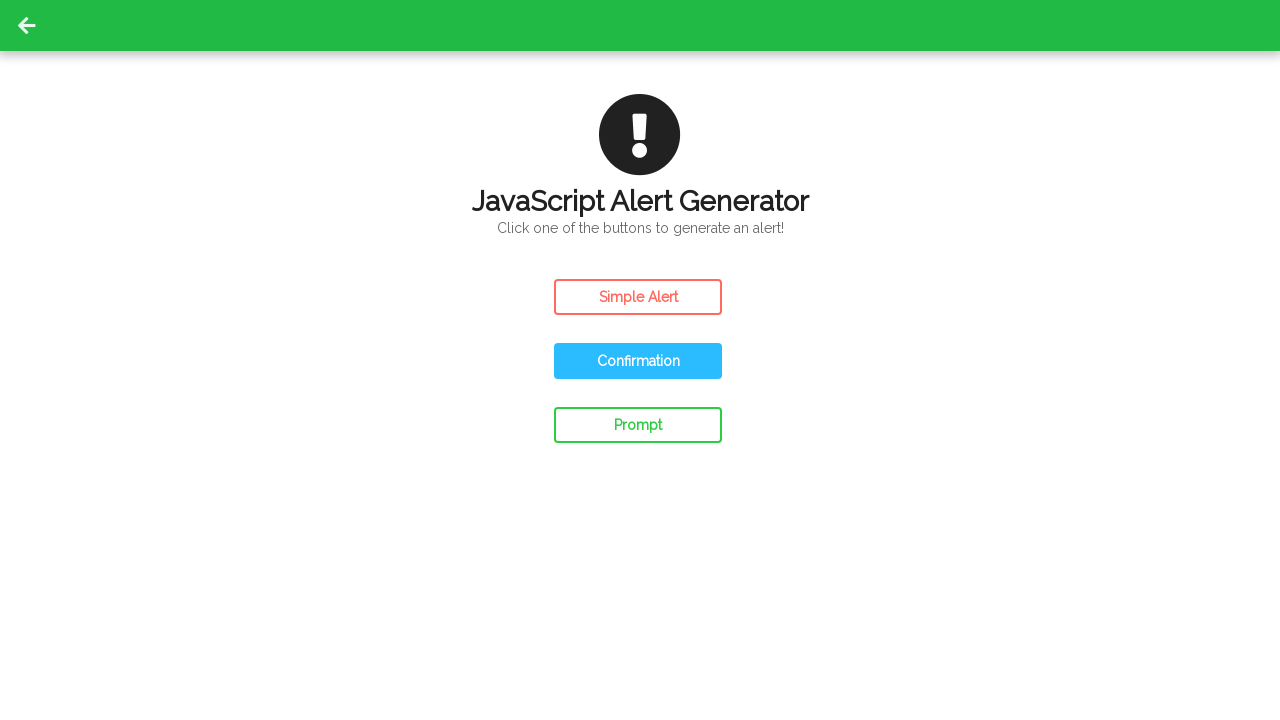

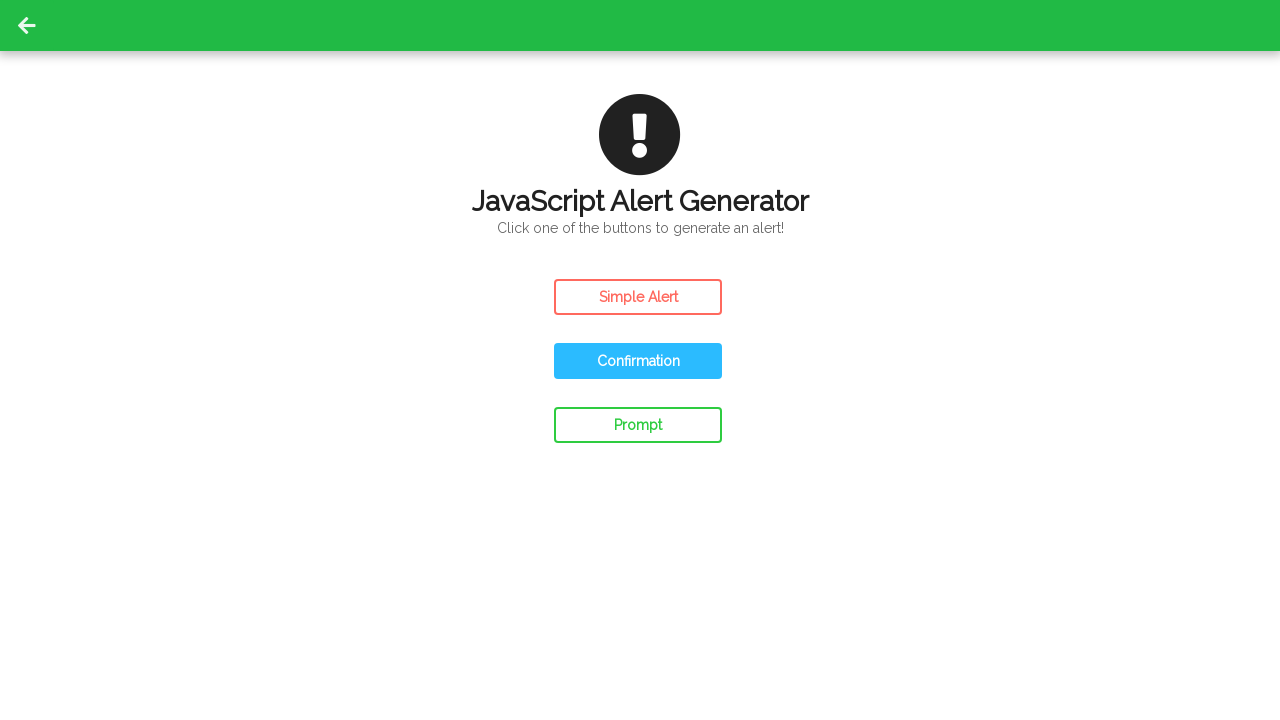